Tests calculator 5x5x5=125 using button clicks in a loop

Starting URL: http://mhunterak.github.io/calc.html

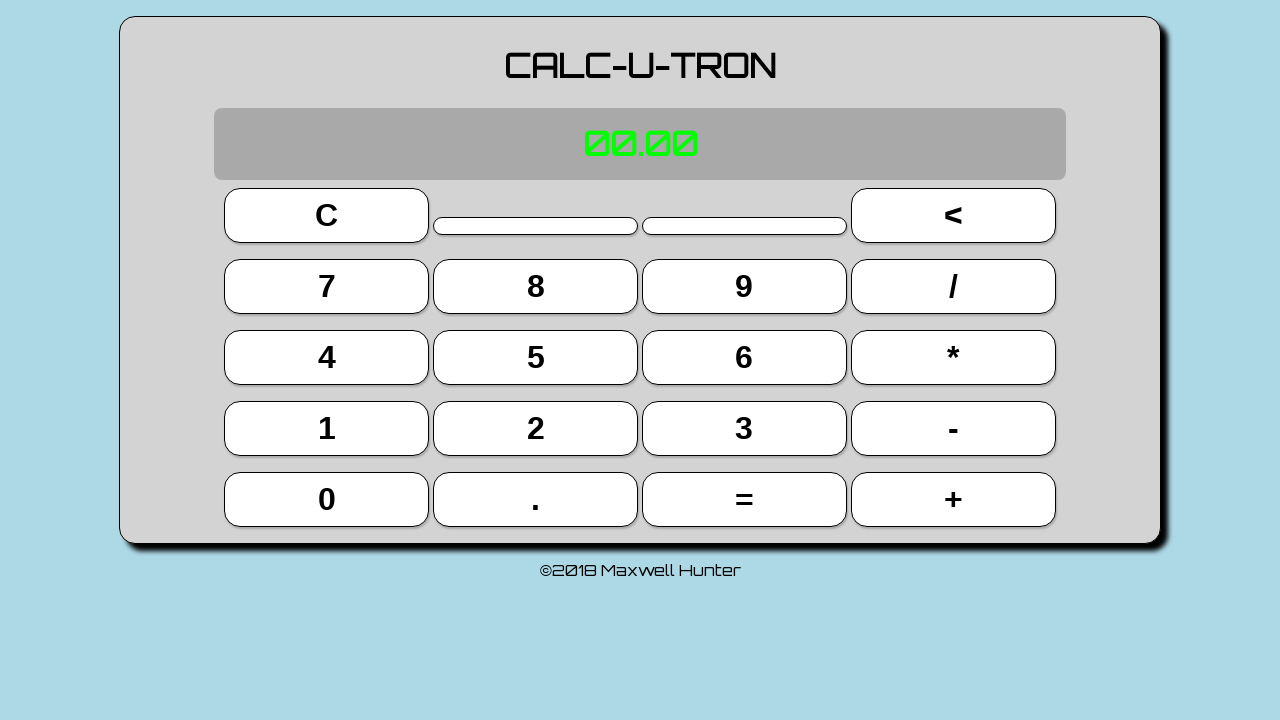

Waited for page to load (domcontentloaded)
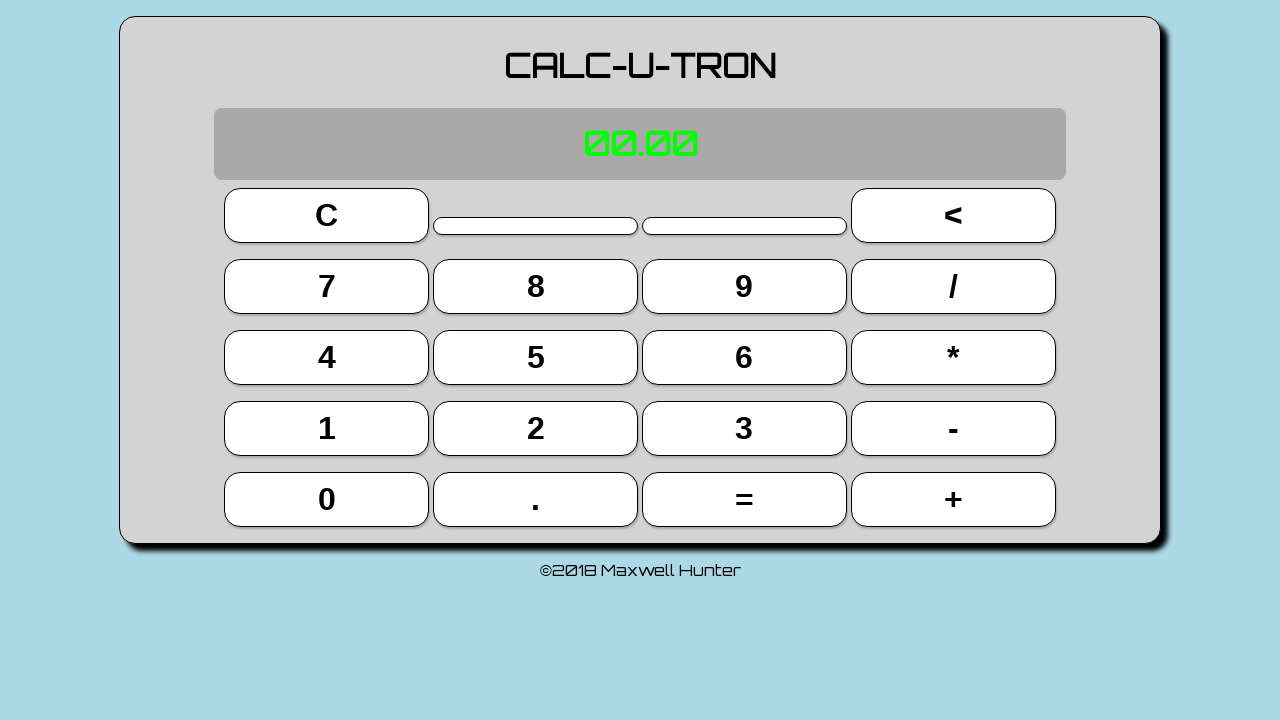

Located all button elements on calculator
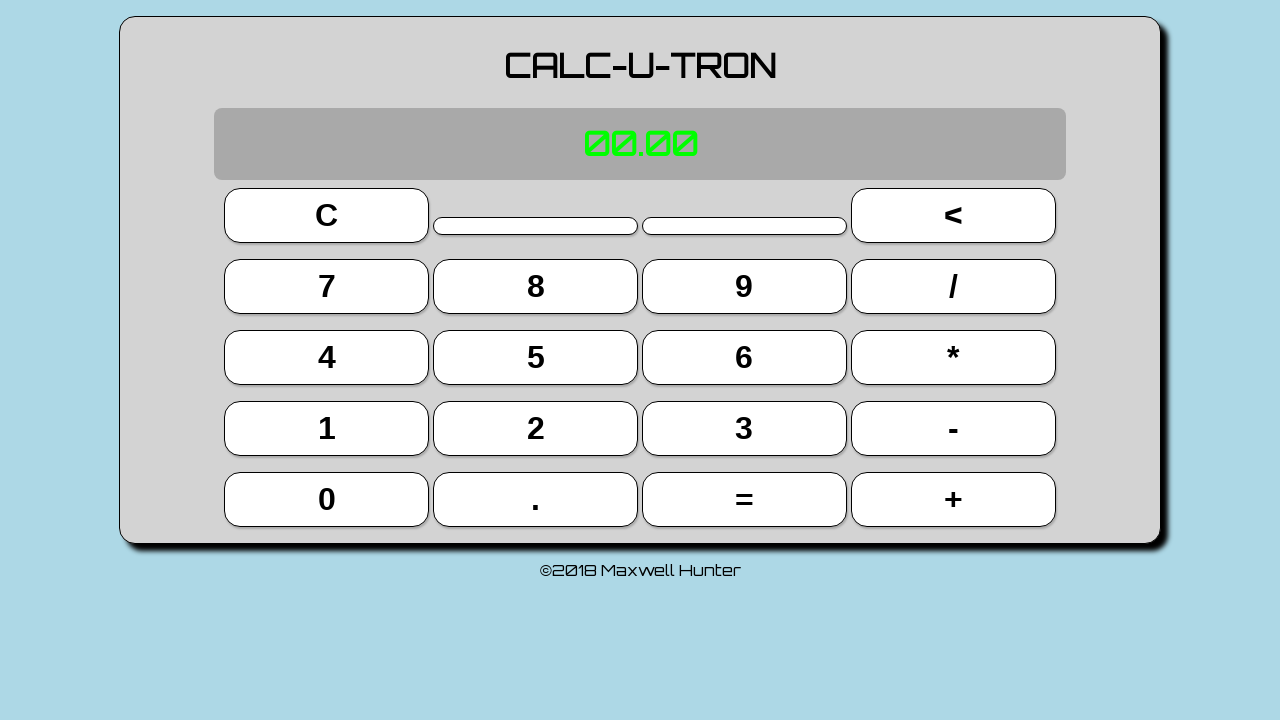

Clicked button 5 (index 9) at (536, 357) on button >> nth=9
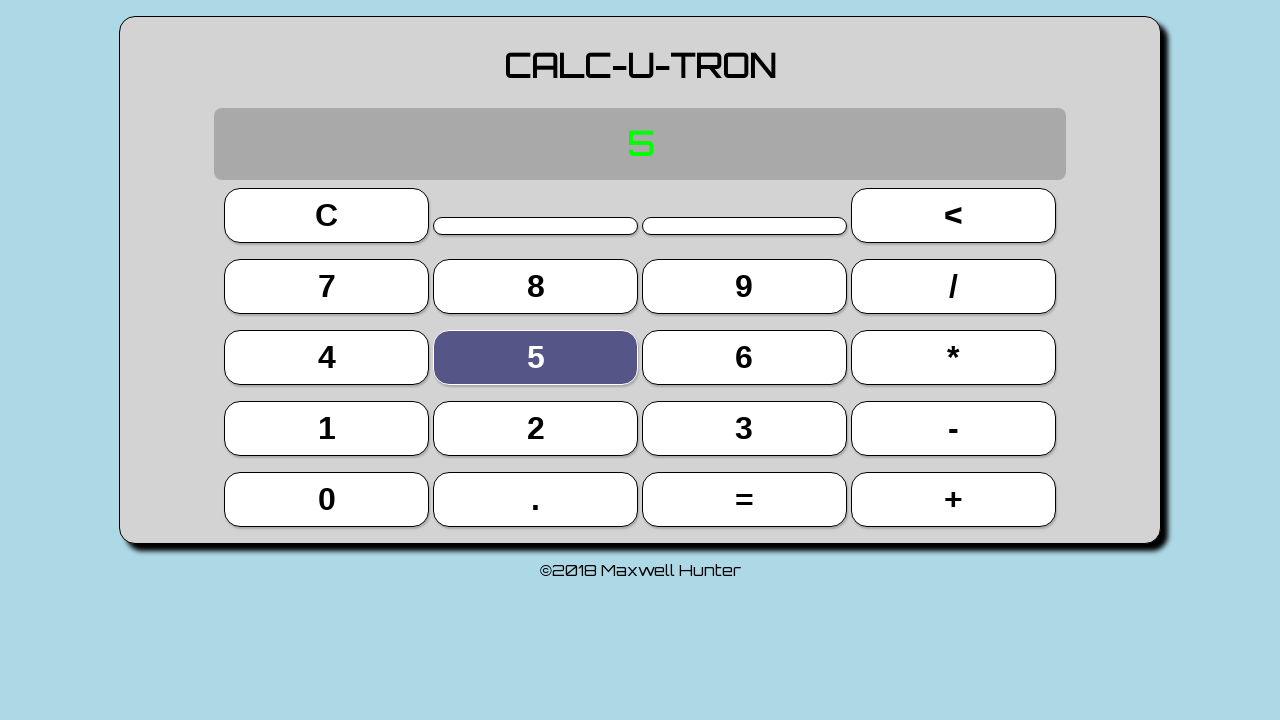

Clicked multiply button (index 11) at (953, 357) on button >> nth=11
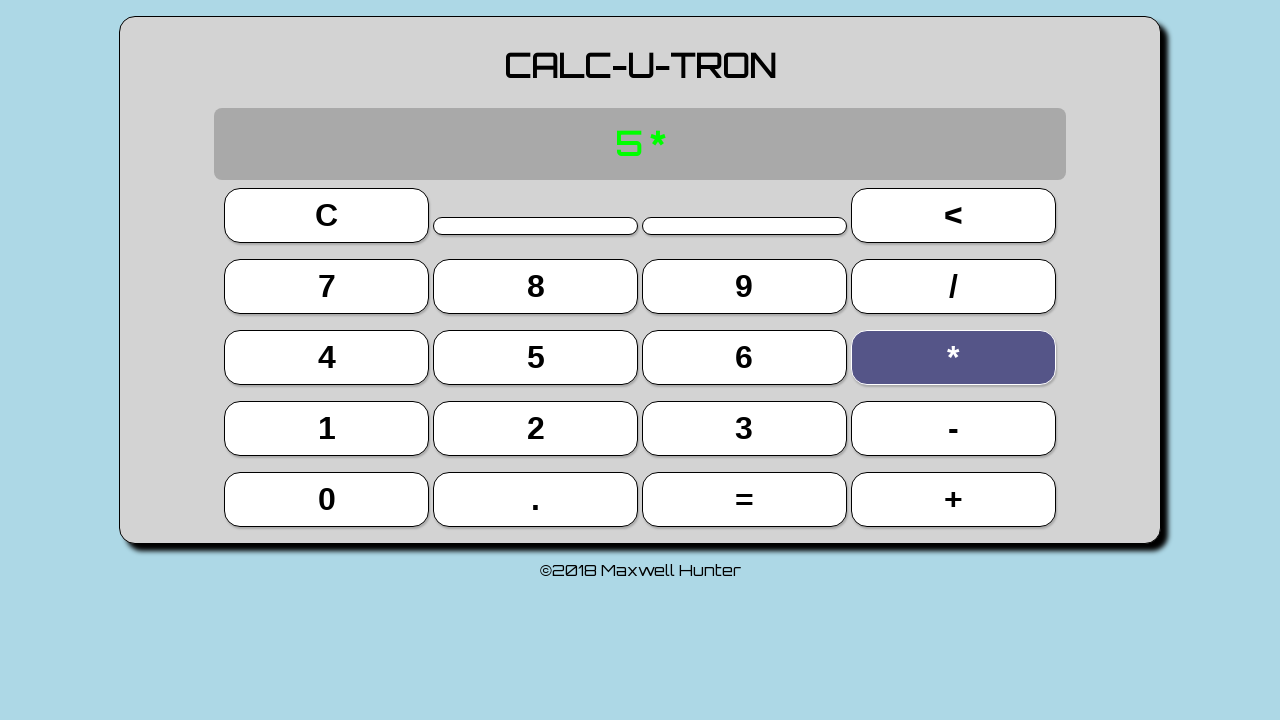

Clicked button 5 (index 9) at (536, 357) on button >> nth=9
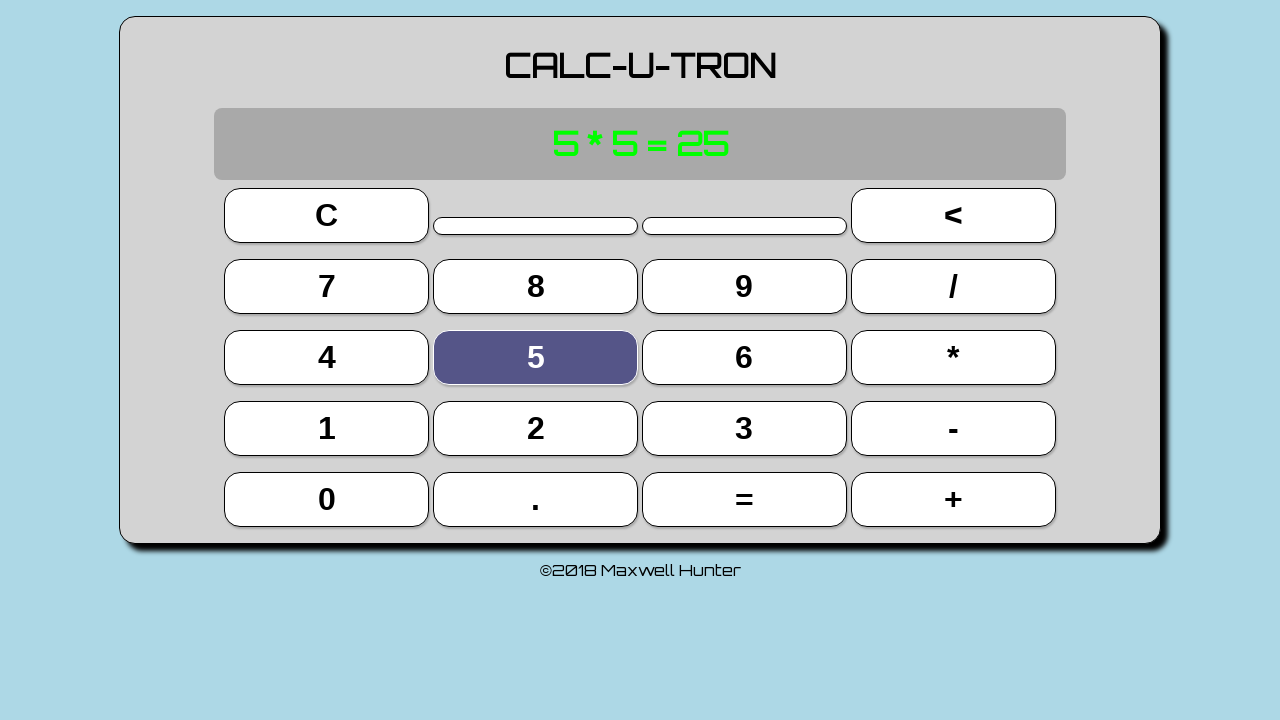

Clicked equals button (index 18) at (744, 499) on button >> nth=18
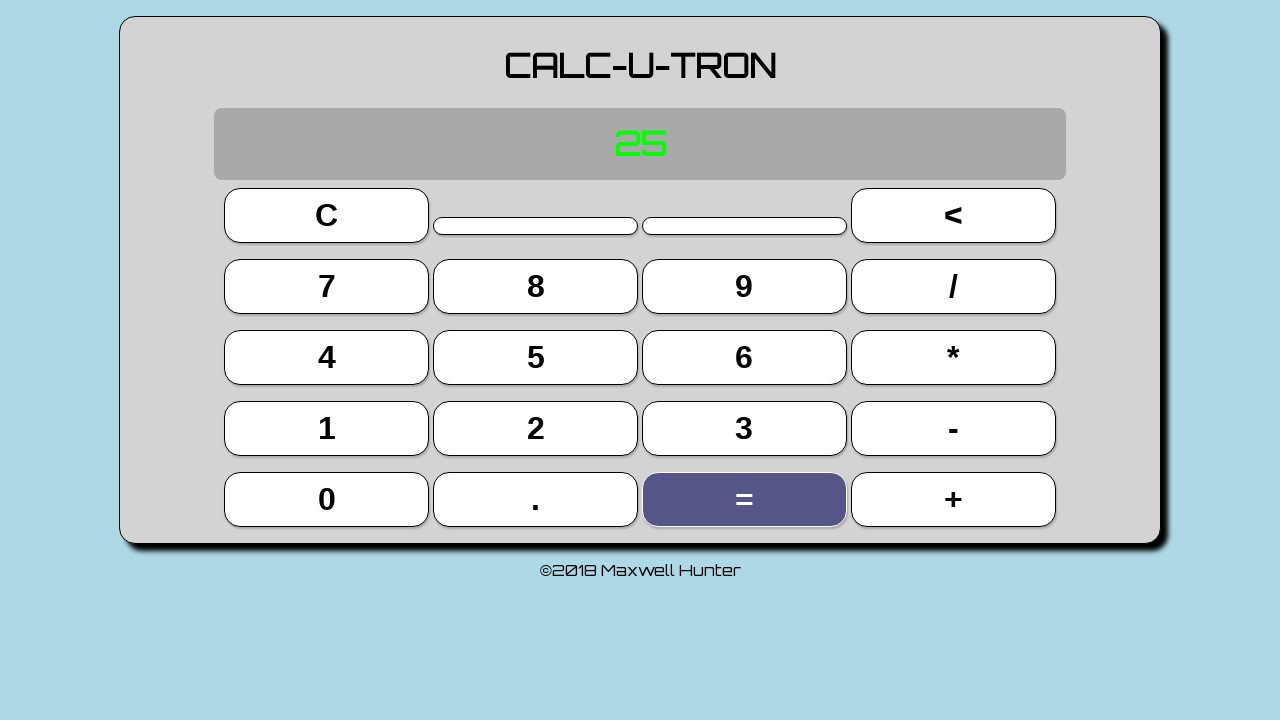

Clicked multiply button (index 11) at (953, 357) on button >> nth=11
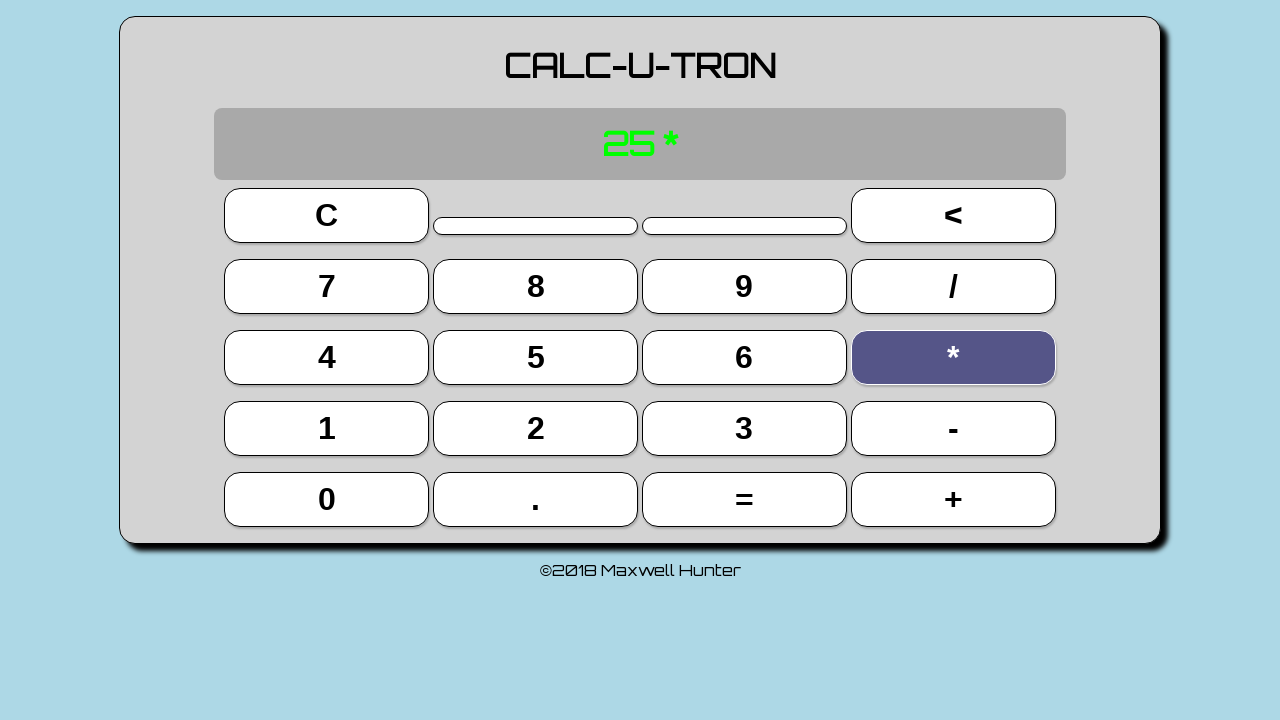

Clicked button 5 (index 9) at (536, 357) on button >> nth=9
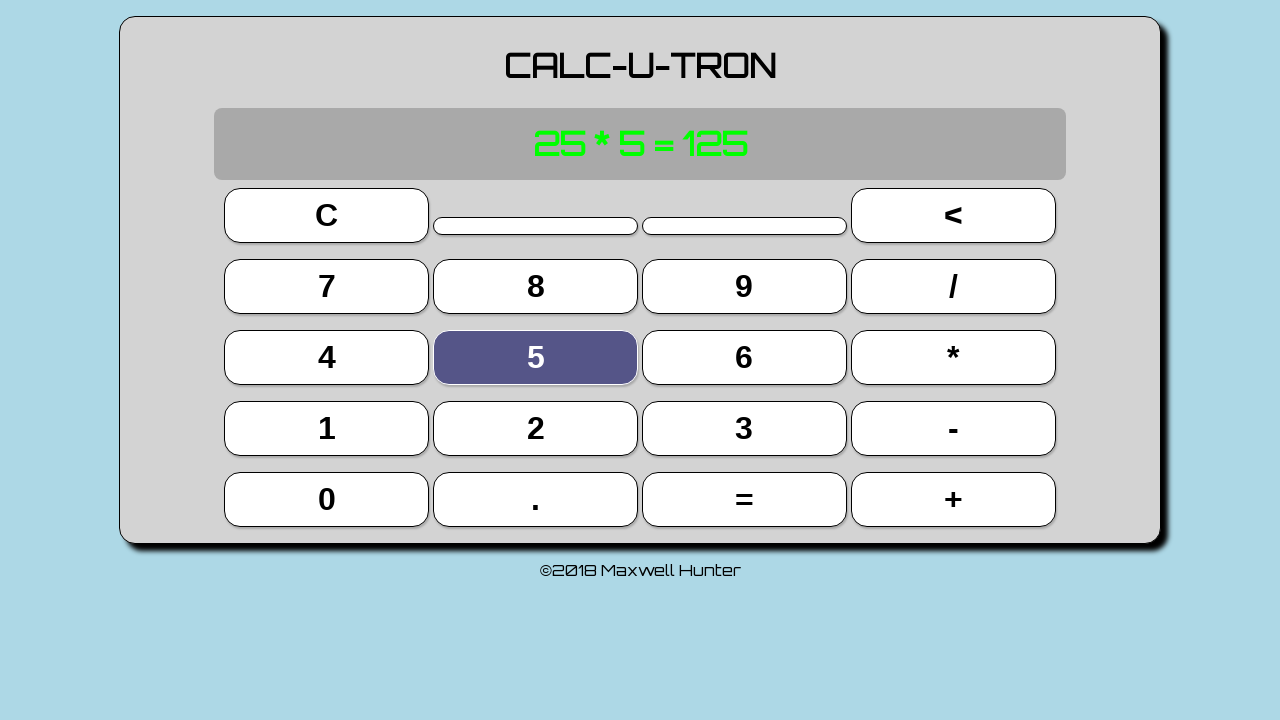

Clicked equals button (index 18) at (744, 499) on button >> nth=18
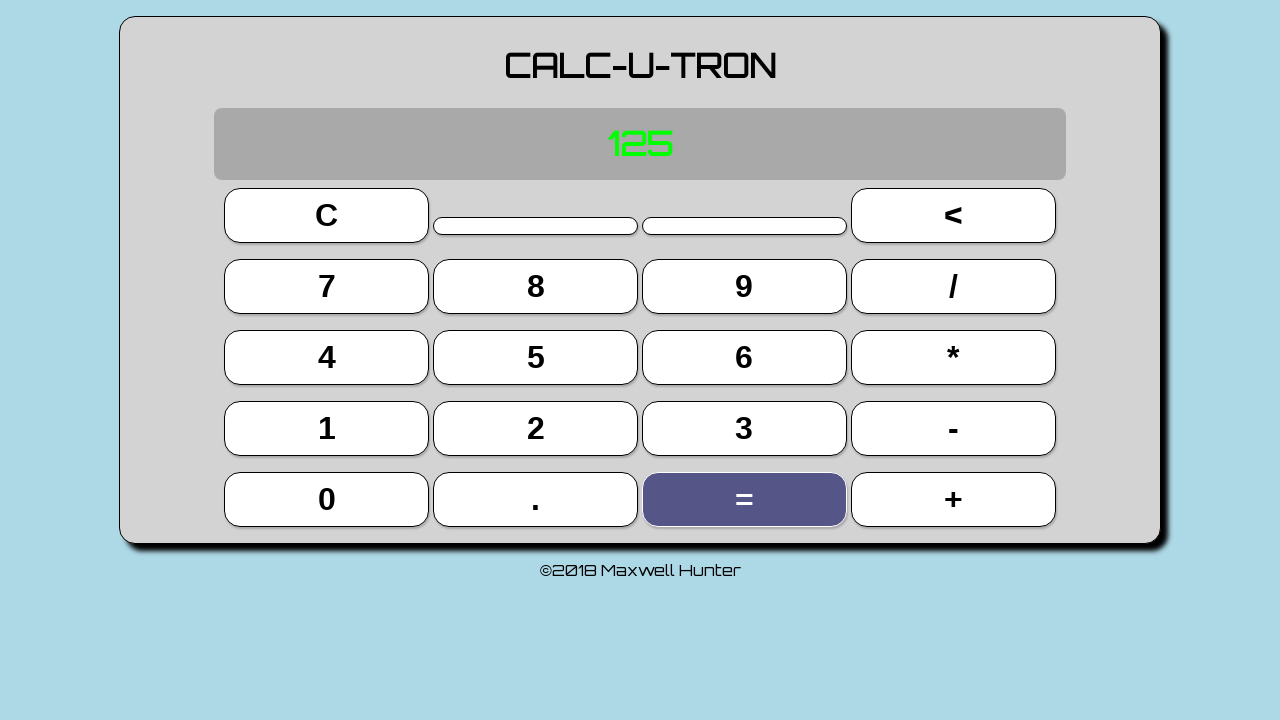

Located calculator display element
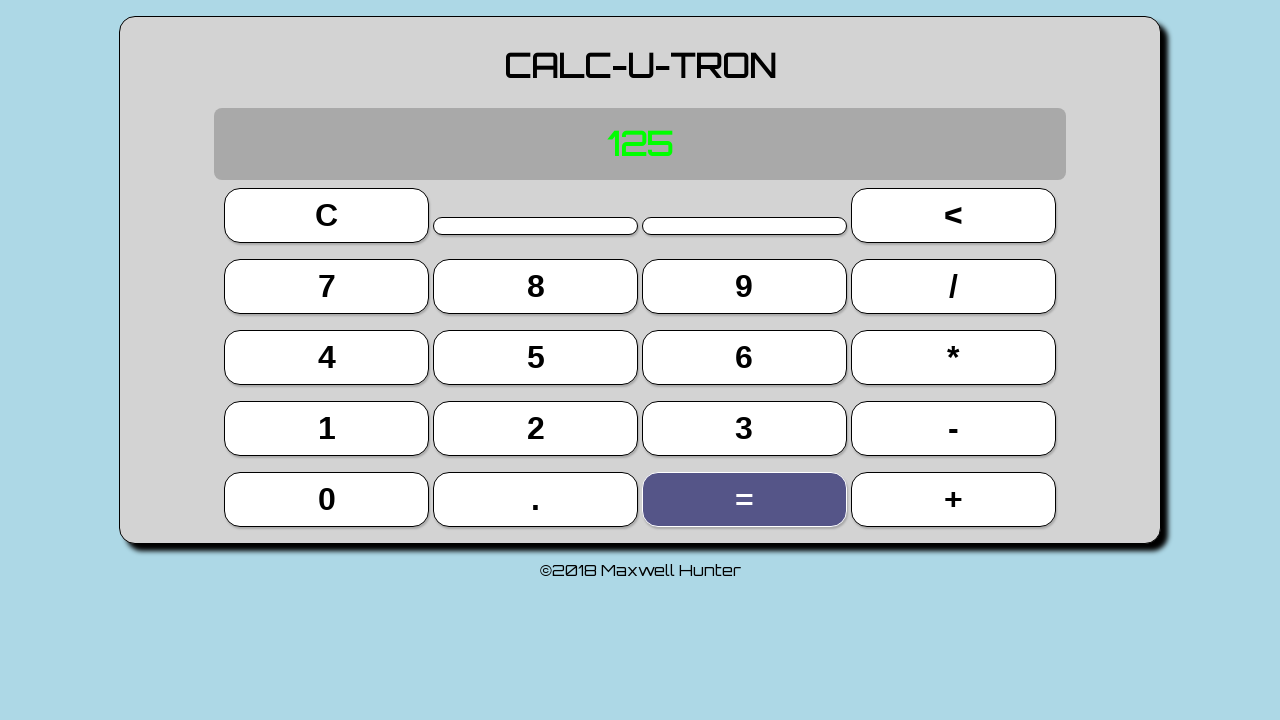

Verified calculator display shows 125
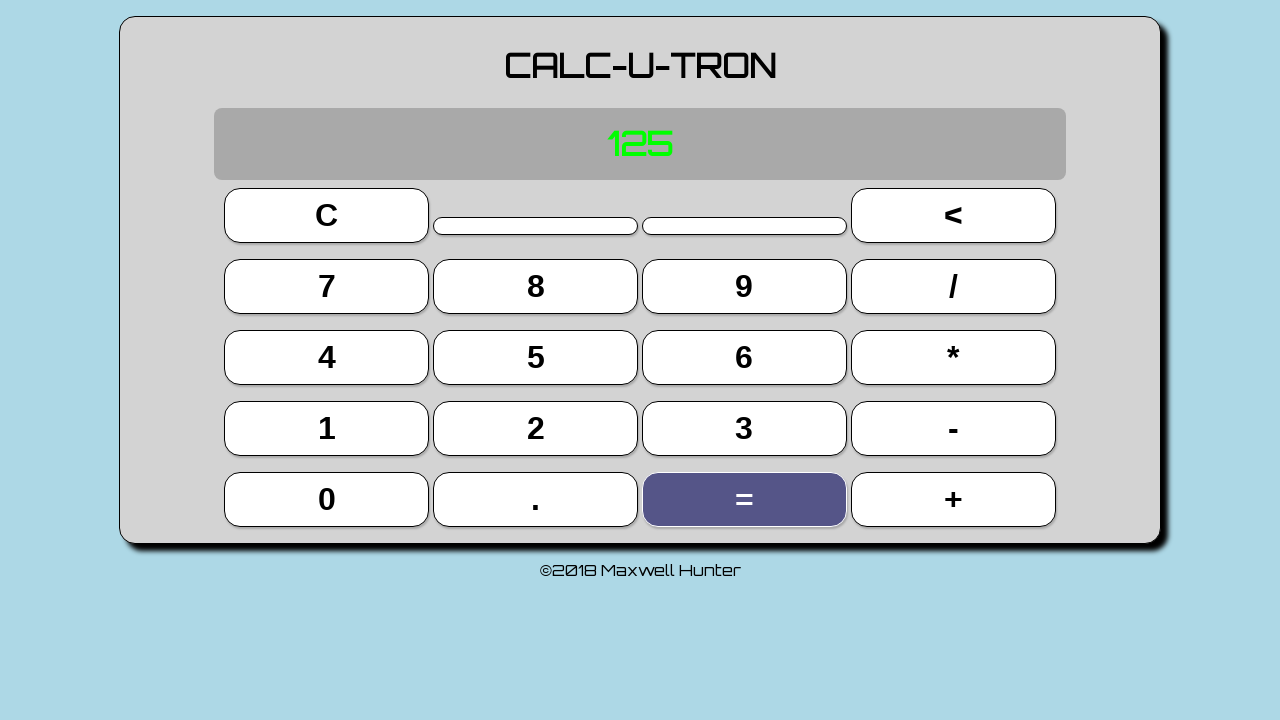

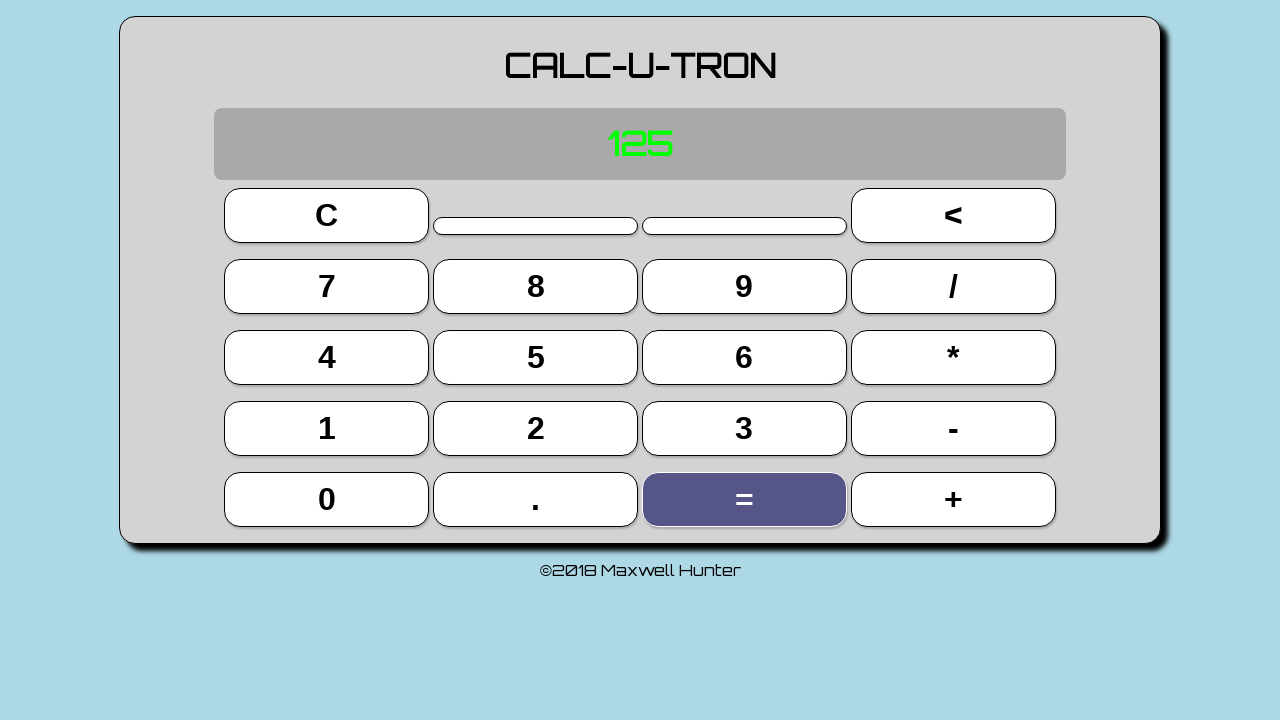